Tests JavaScript prompt handling by clicking a button that triggers a prompt, entering text, and verifying the result

Starting URL: https://demoqa.com/alerts

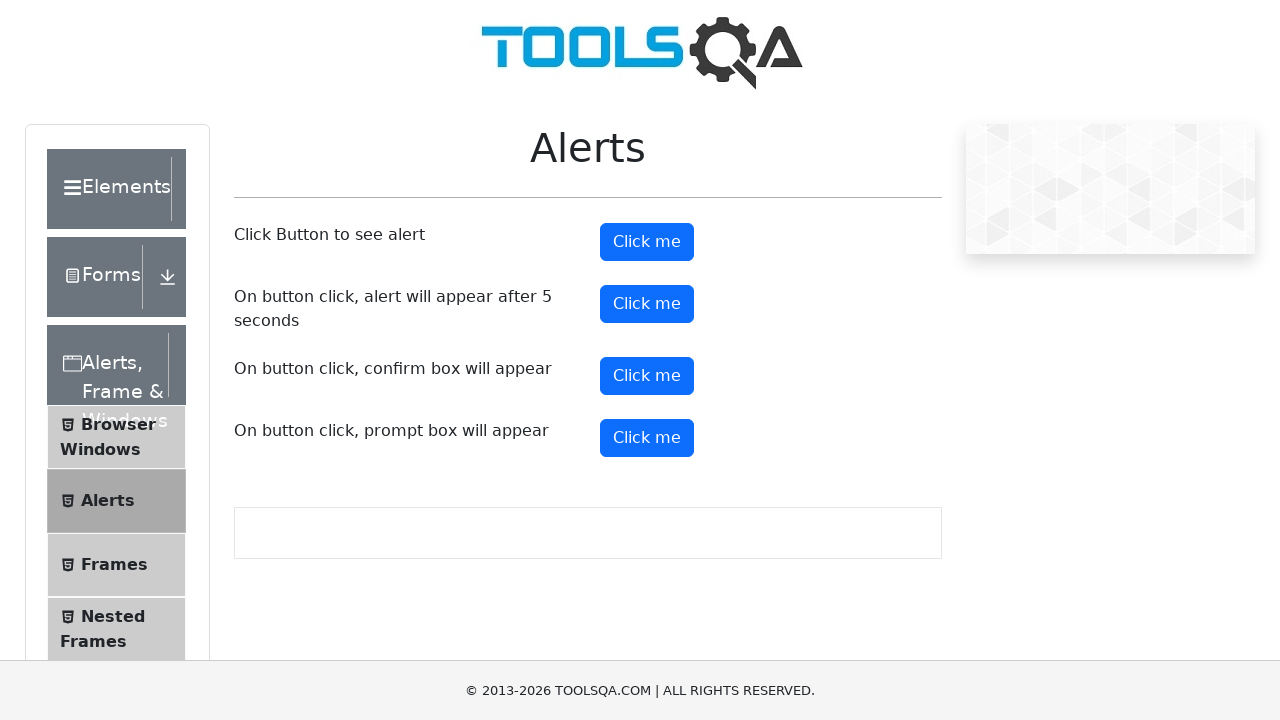

Set up dialog handler to accept prompts with 'Testing Prompt' text
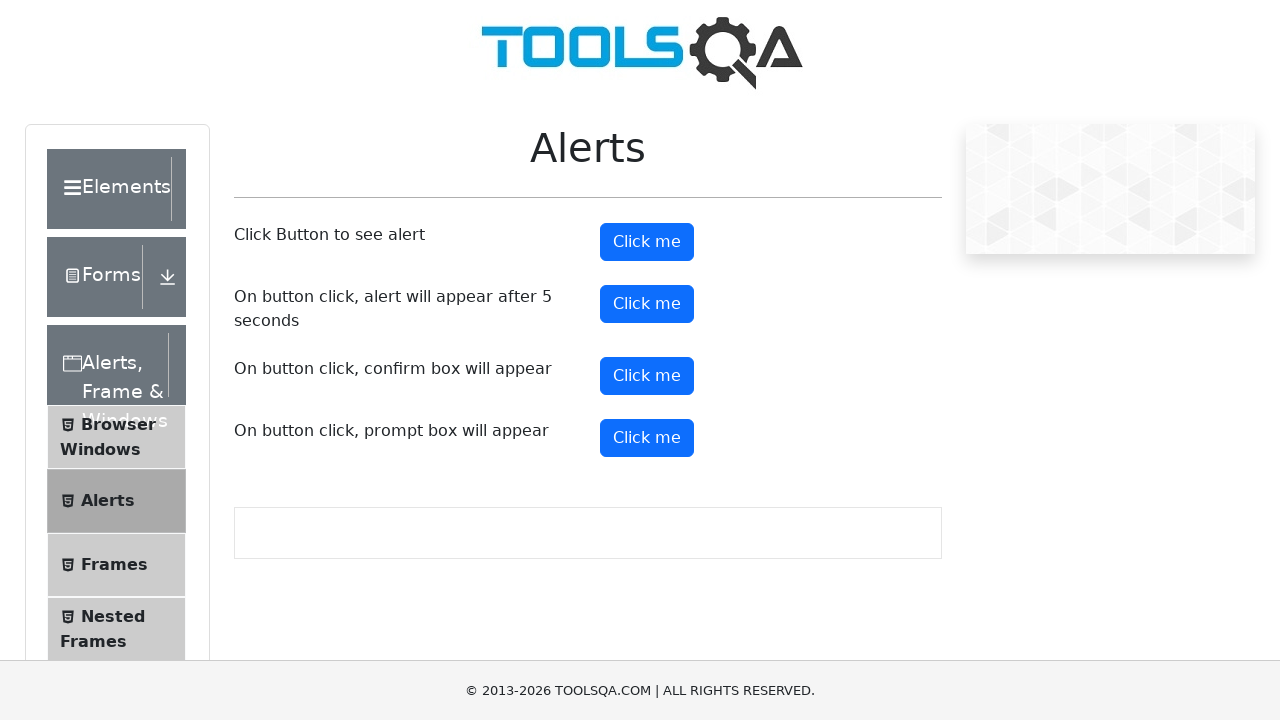

Clicked the prompt button to trigger JavaScript prompt at (647, 438) on #promtButton
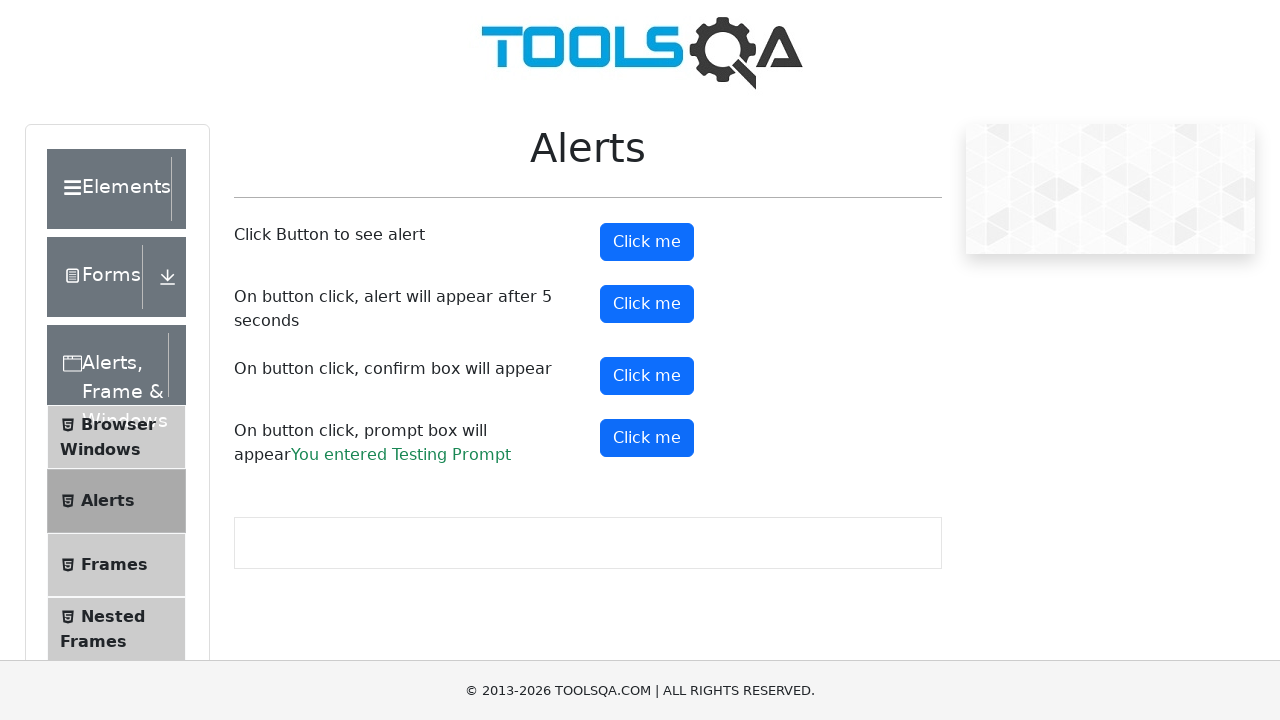

Prompt result element loaded and visible
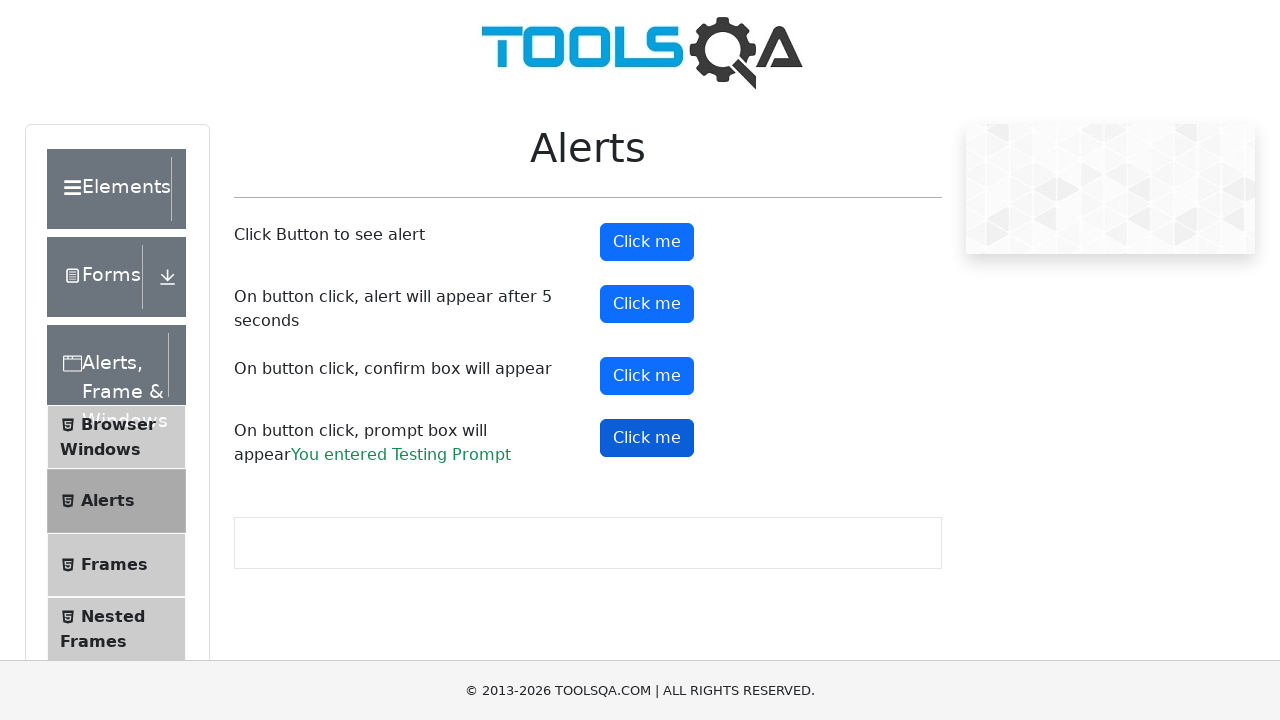

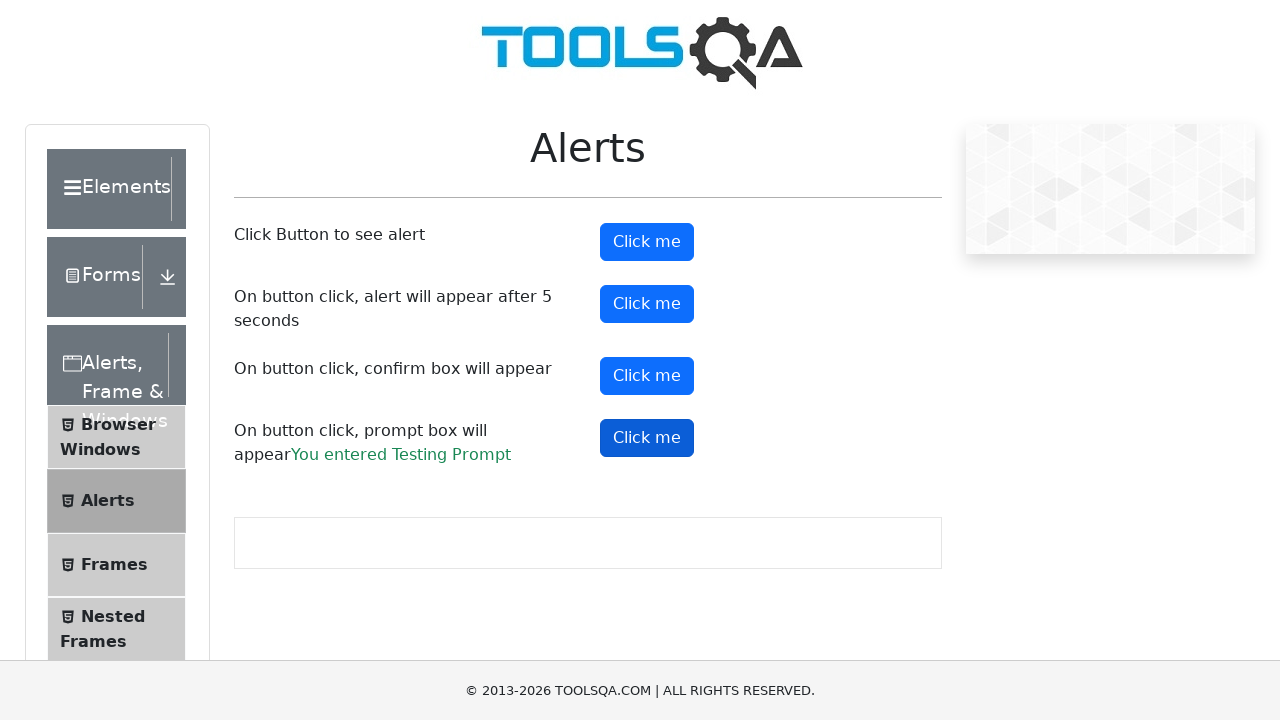